Tests an e-commerce product search and cart functionality by searching for products, verifying results count, and adding specific items to cart

Starting URL: https://rahulshettyacademy.com/seleniumPractise/#/

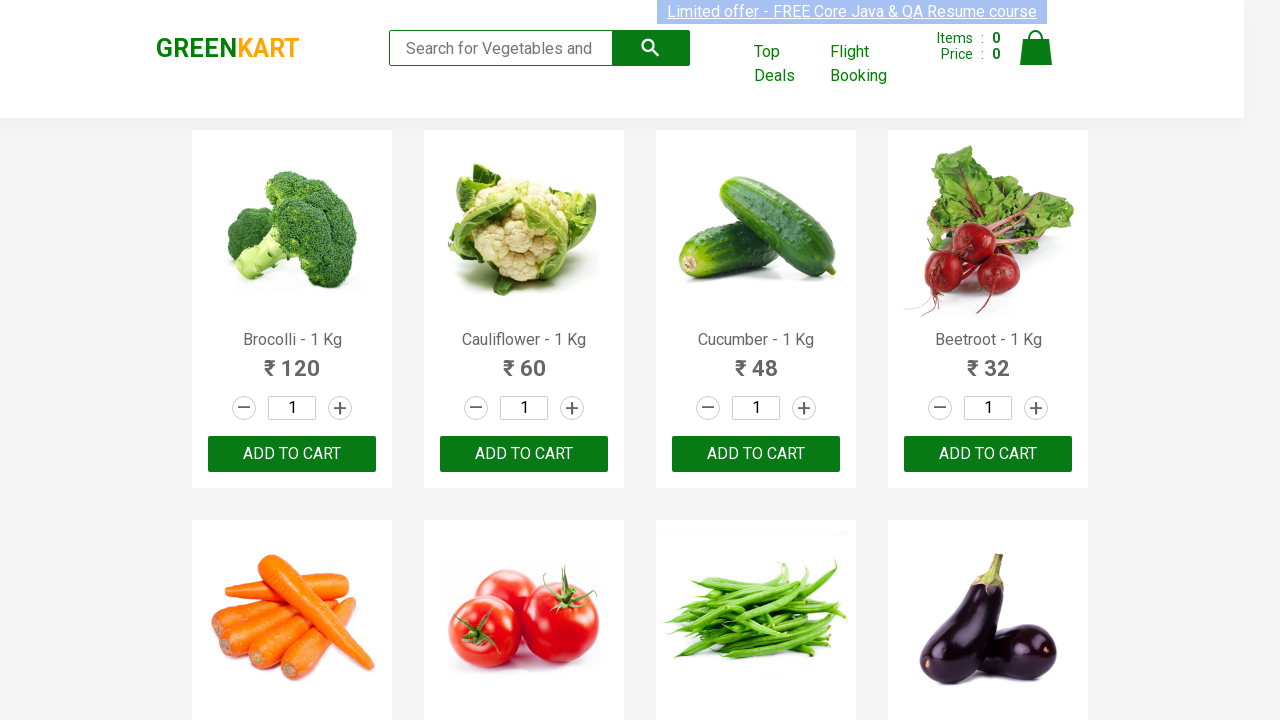

Filled search field with 'ca' to search for products on .search-keyword
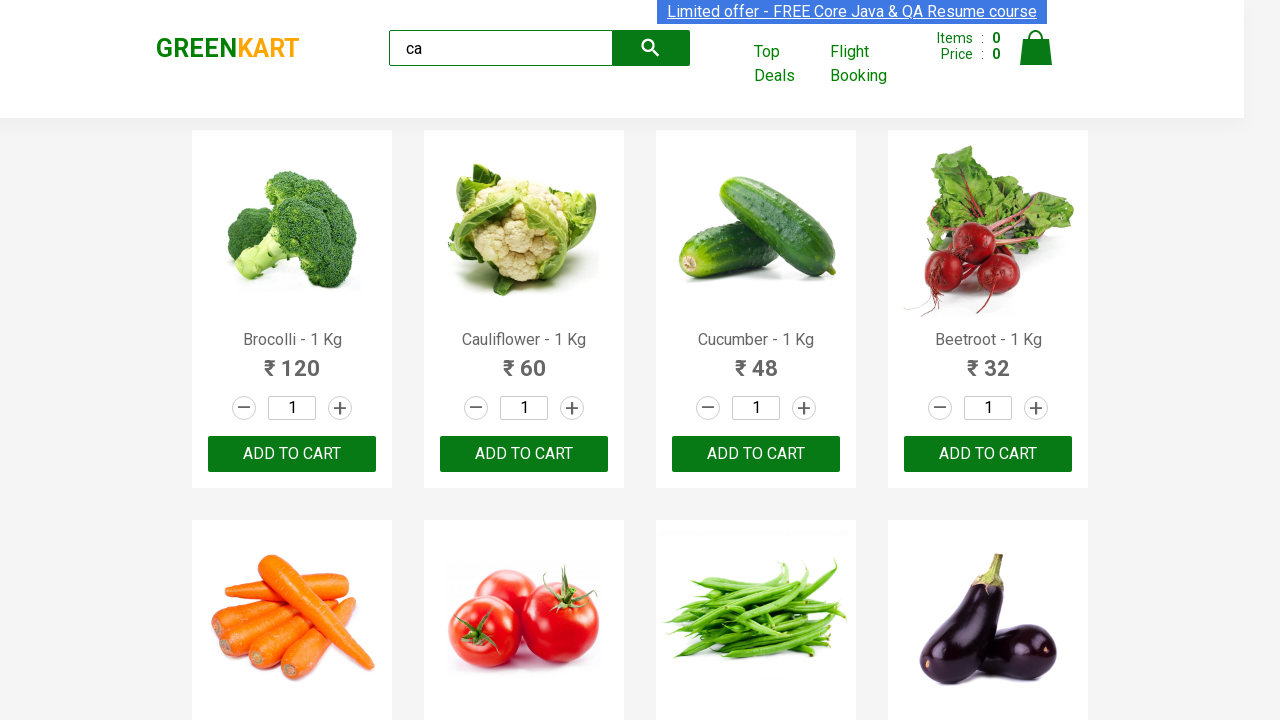

Waited 2 seconds for products to filter
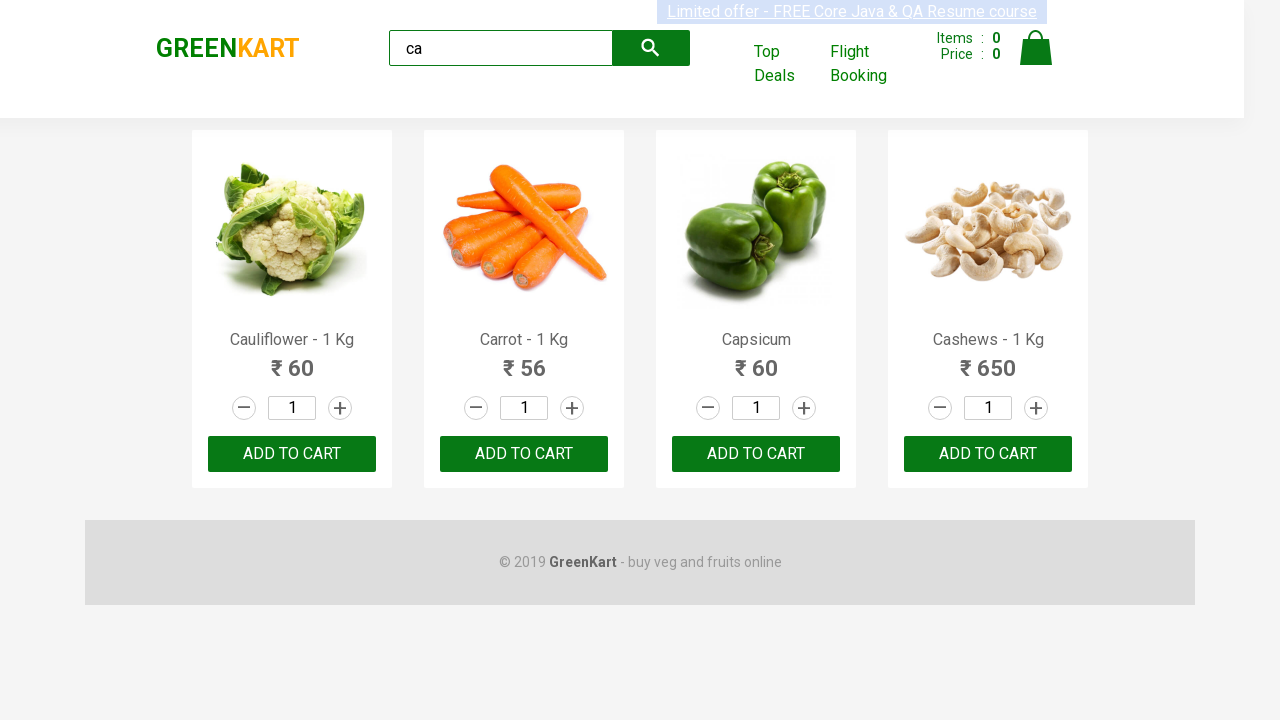

Verified that 4 products are visible after search
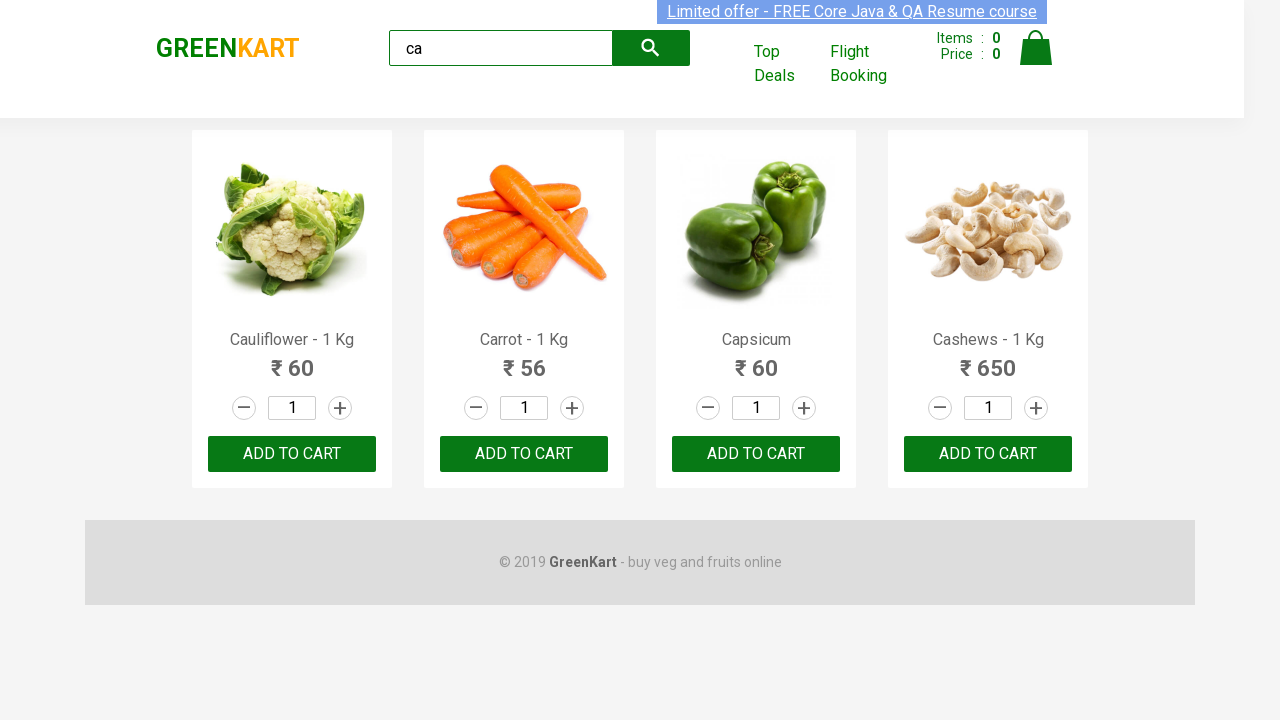

Verified that products container has exactly 4 products
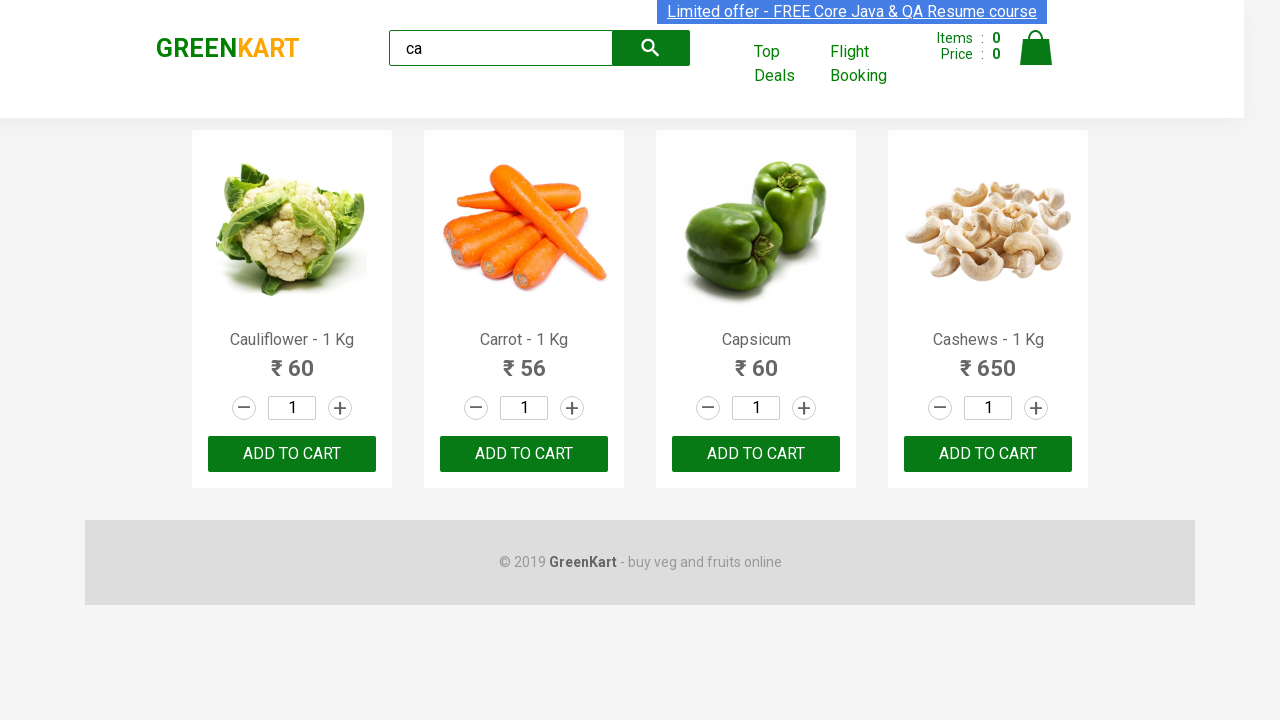

Clicked ADD TO CART button on the second product at (524, 454) on .products .product >> nth=1 >> text=ADD TO CART
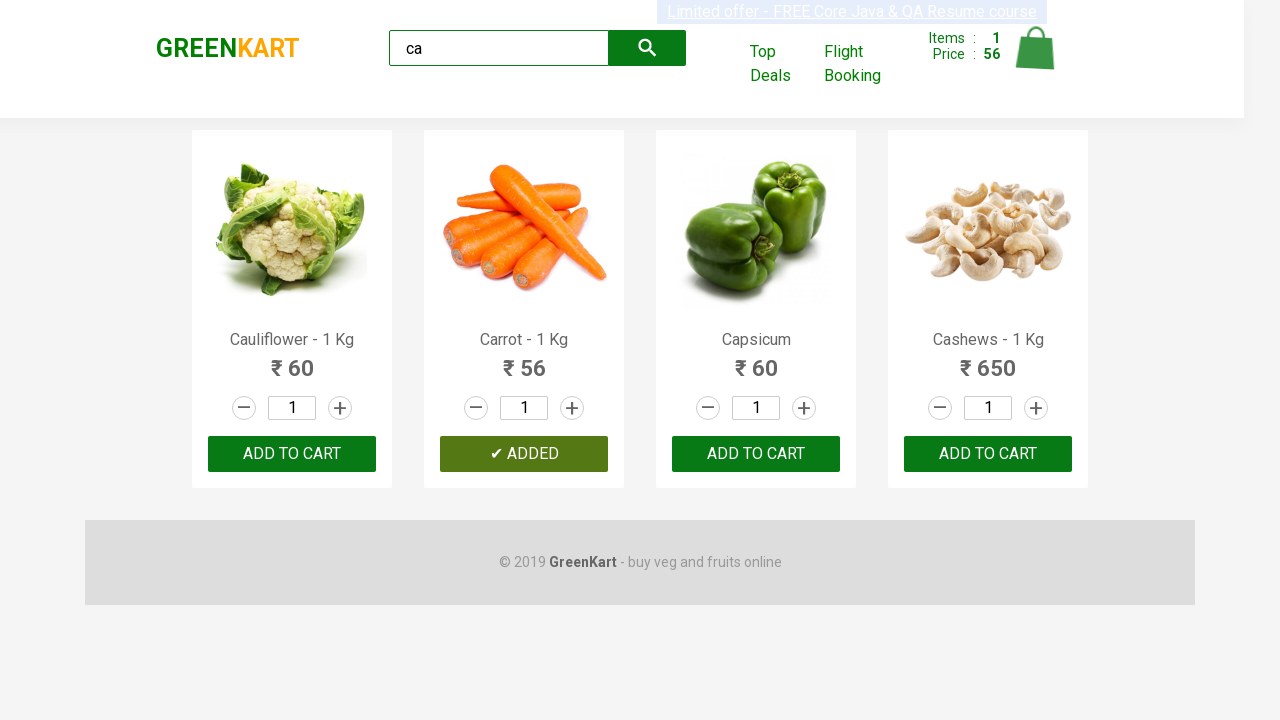

Found and clicked ADD TO CART button for Cashews product at (988, 454) on .products .product >> nth=3 >> button
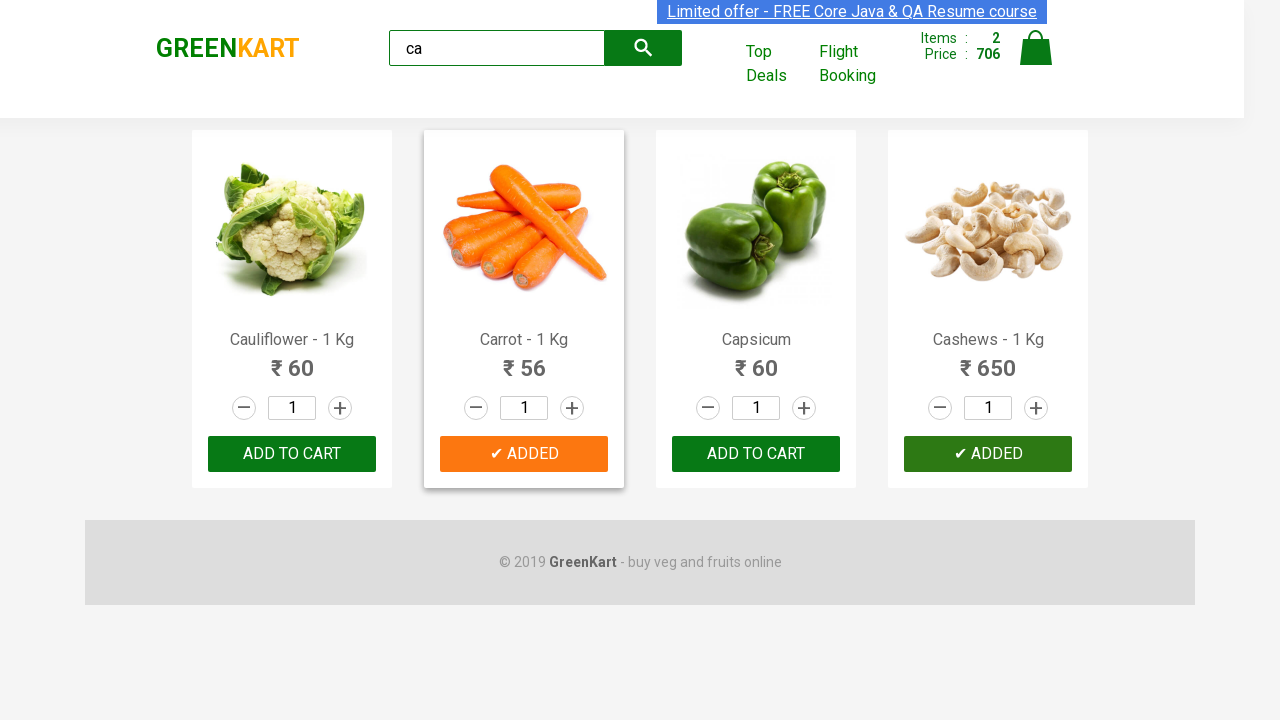

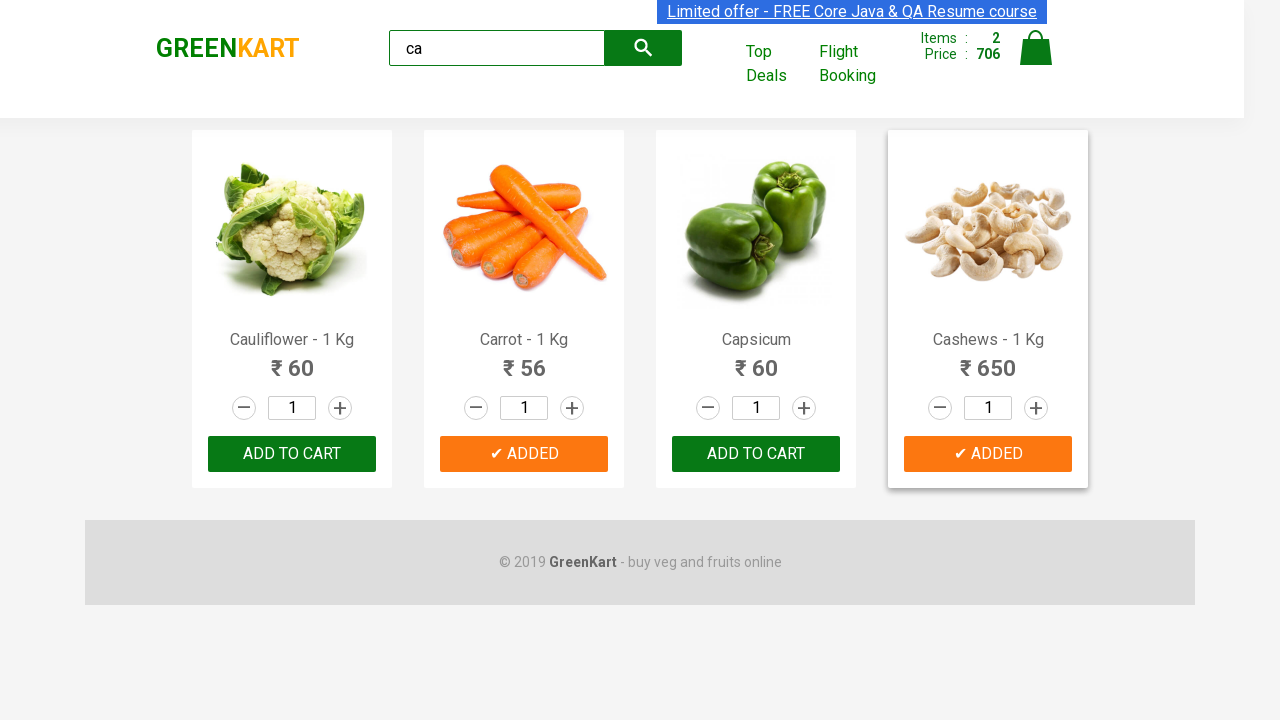